Tests that radio buttons are not selected by default by navigating to W3Schools demo page and checking initial state

Starting URL: https://www.w3schools.com/tags/tryit.asp?filename=tryhtml5_input_type_radio

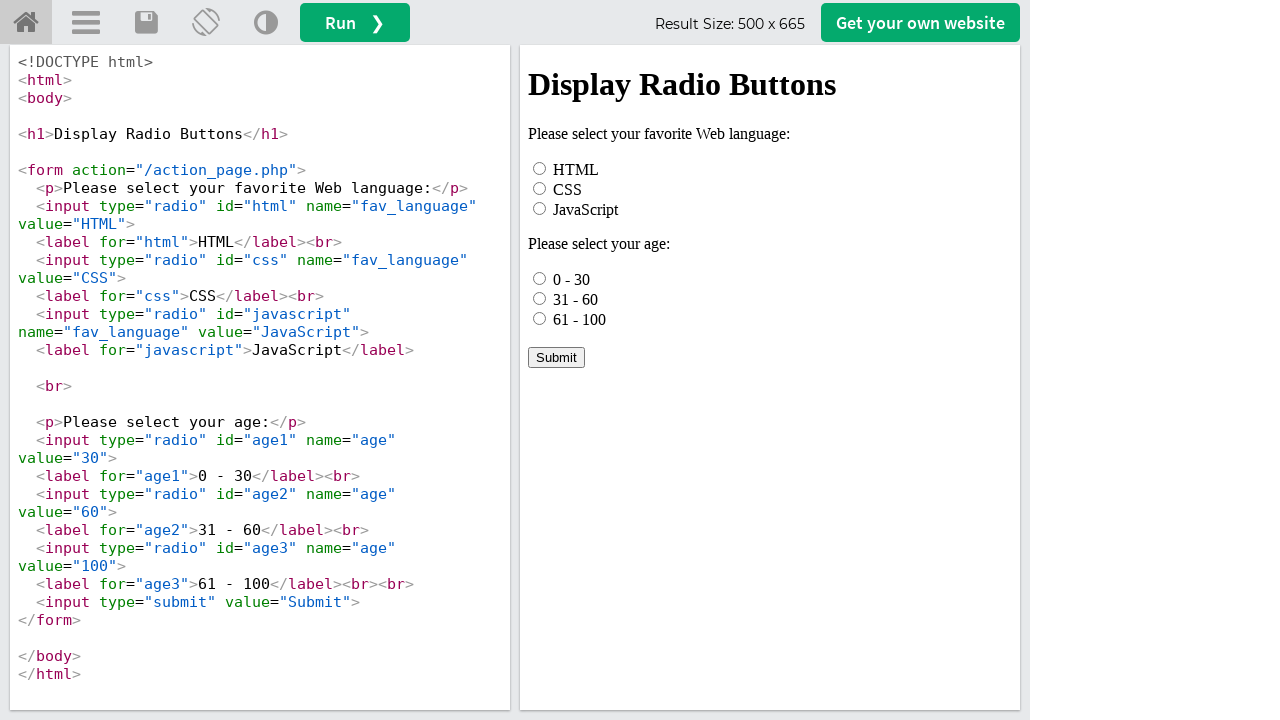

Located iframe#iframeResult containing the demo content
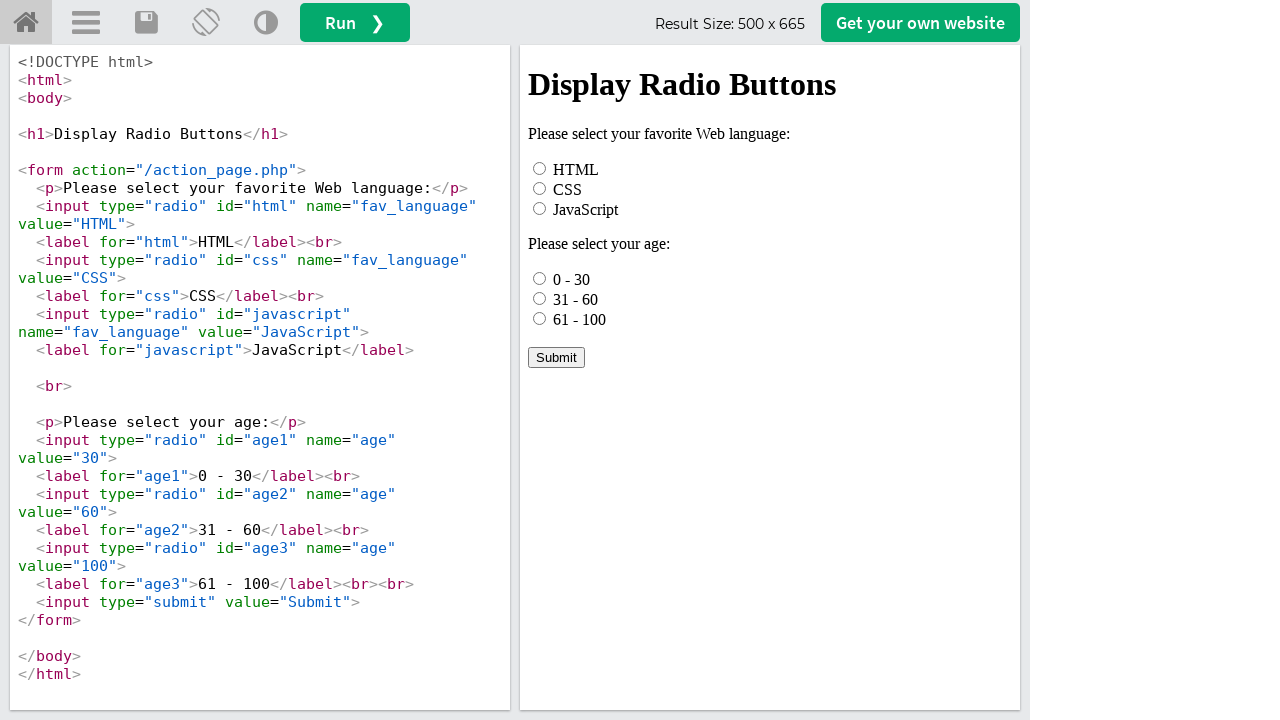

Verified that the HTML radio button is not selected by default
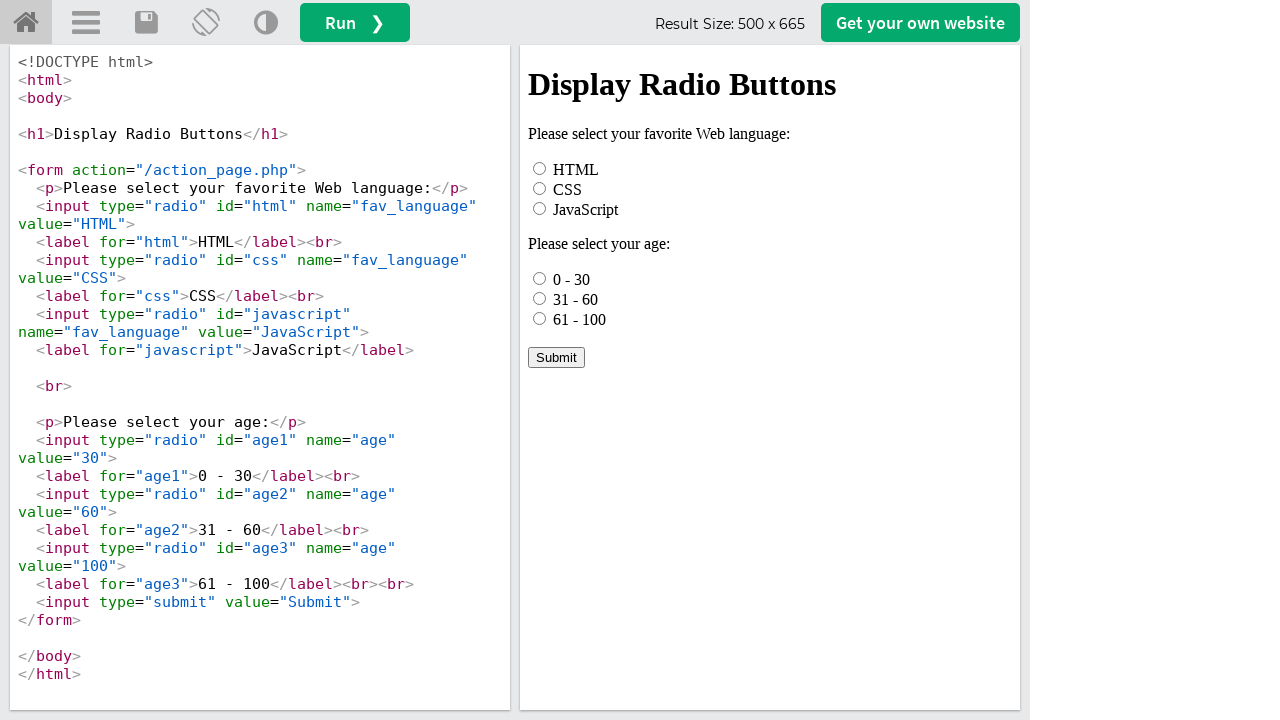

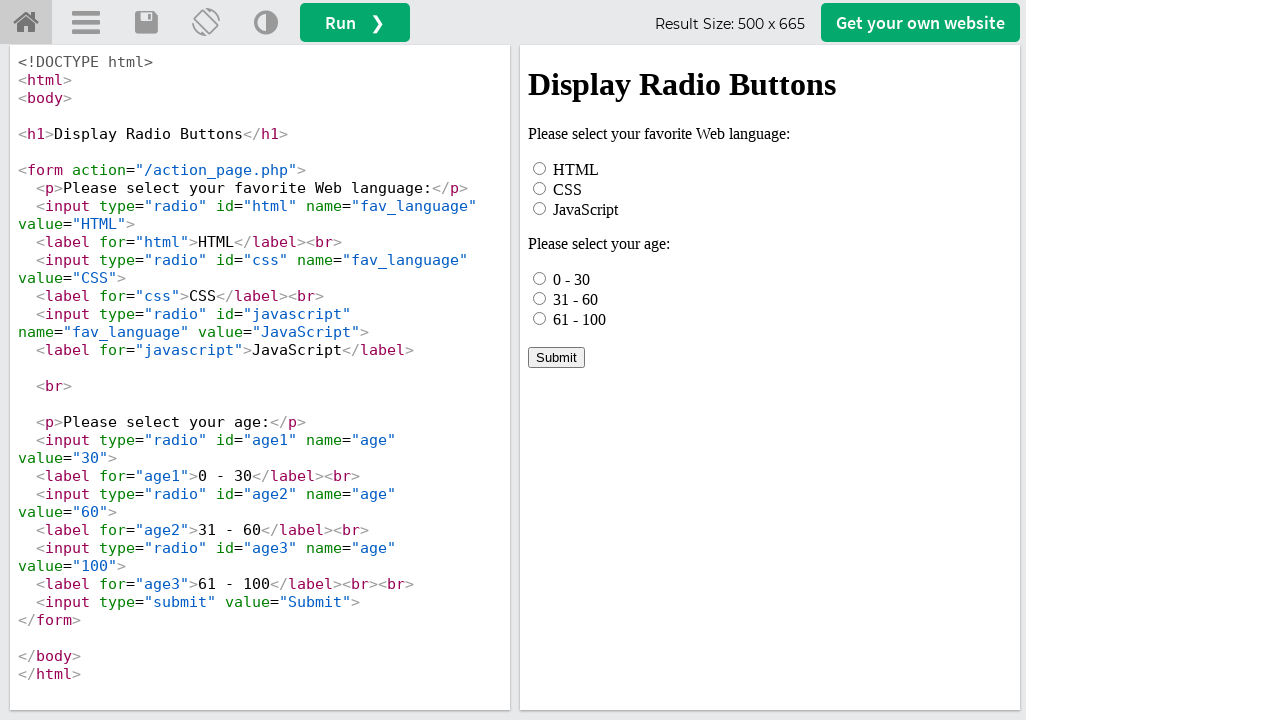